Tests a practice form by filling out personal information including name, email, gender, mobile number, date of birth, hobbies, state/city selection, and submitting the form.

Starting URL: https://demoqa.com/automation-practice-form

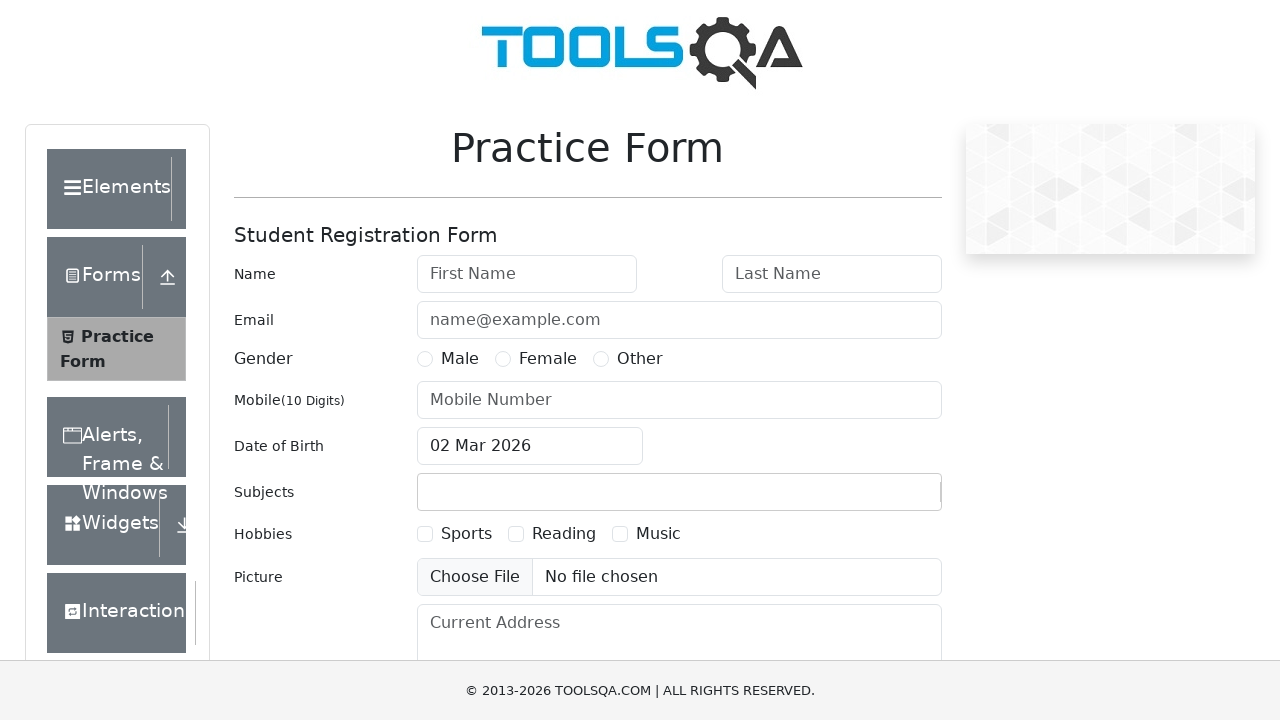

Filled first name field with 'John' on #firstName
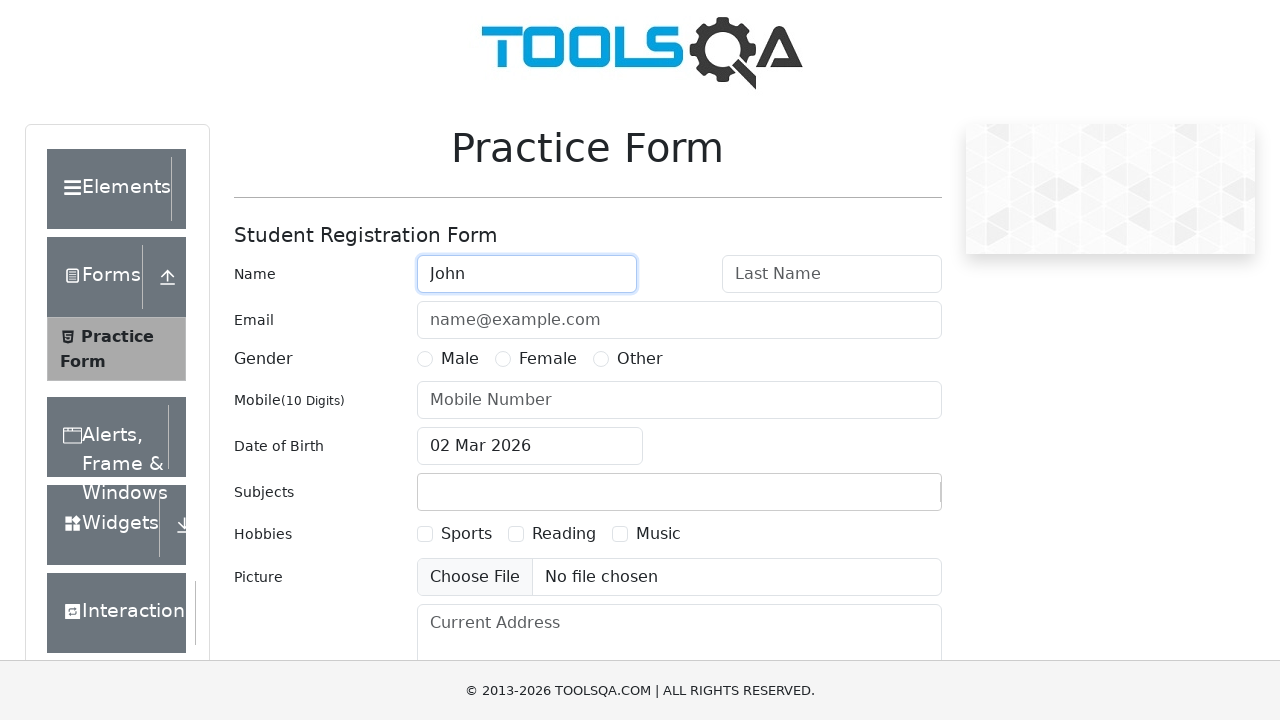

Filled last name field with 'Doe' on #lastName
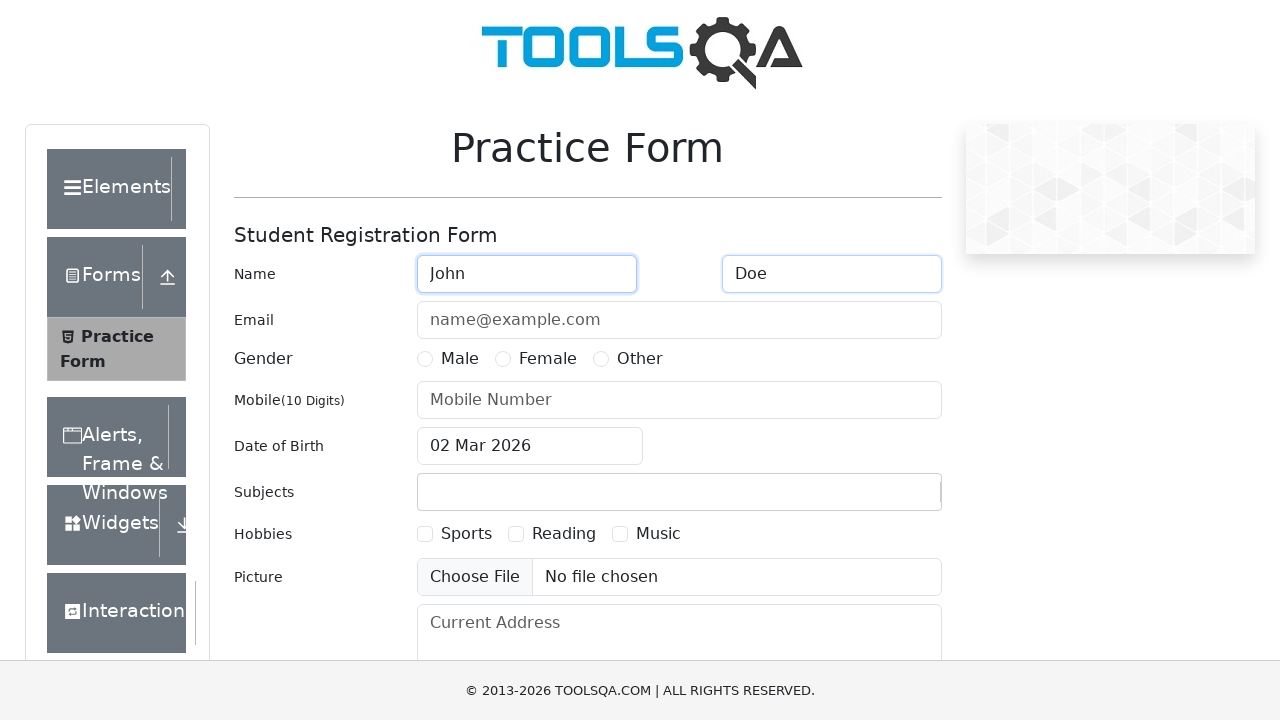

Filled email field with 'john.doe@example.com' on #userEmail
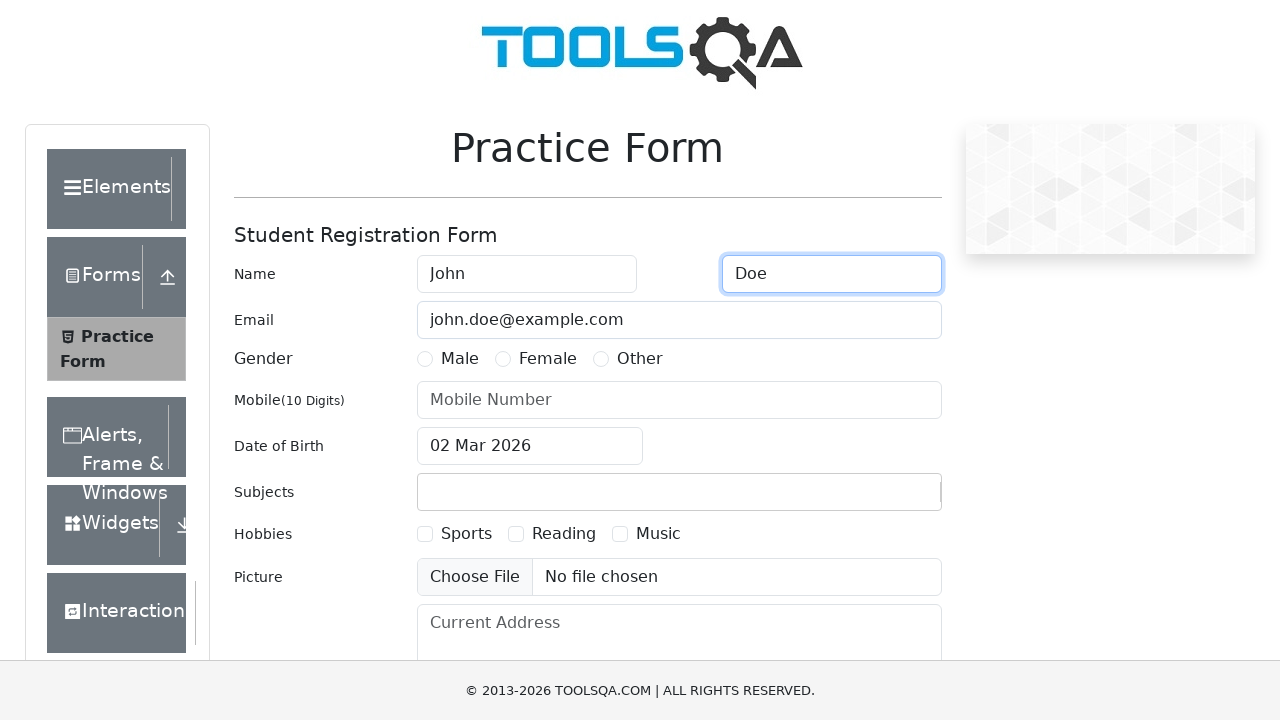

Selected 'Male' gender option at (460, 359) on label:text('Male')
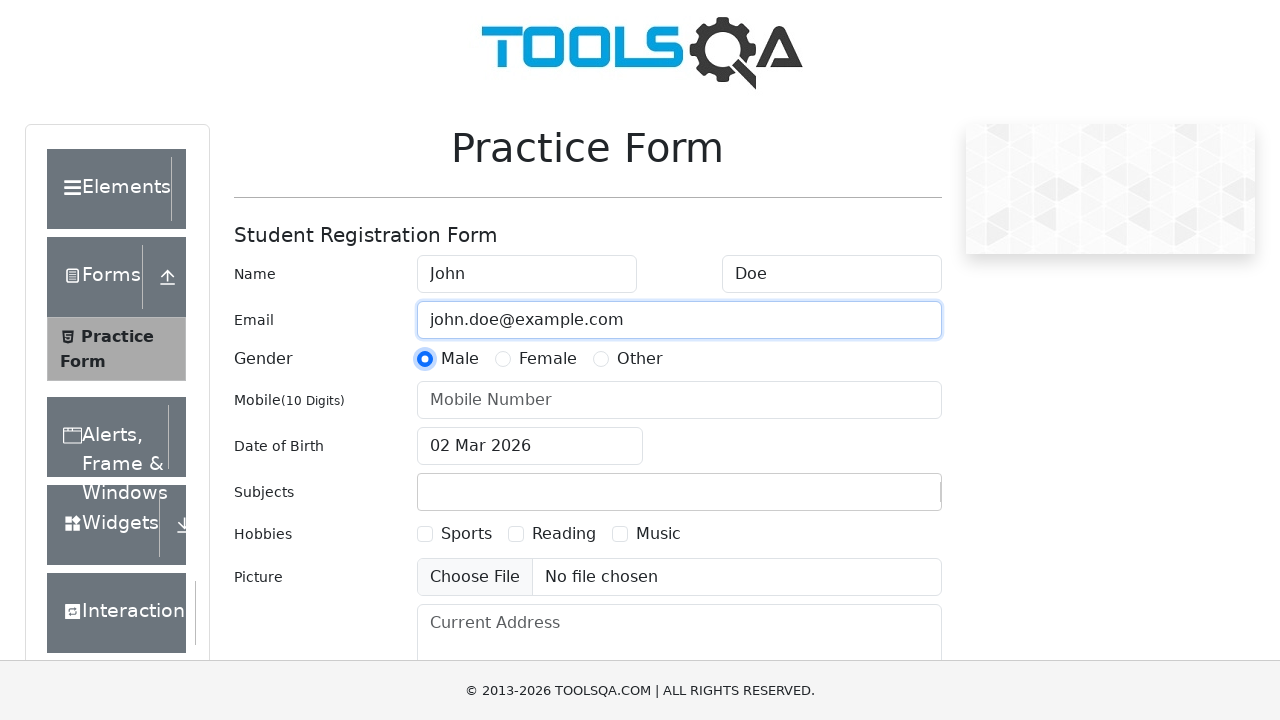

Filled mobile number field with '1234567890' on #userNumber
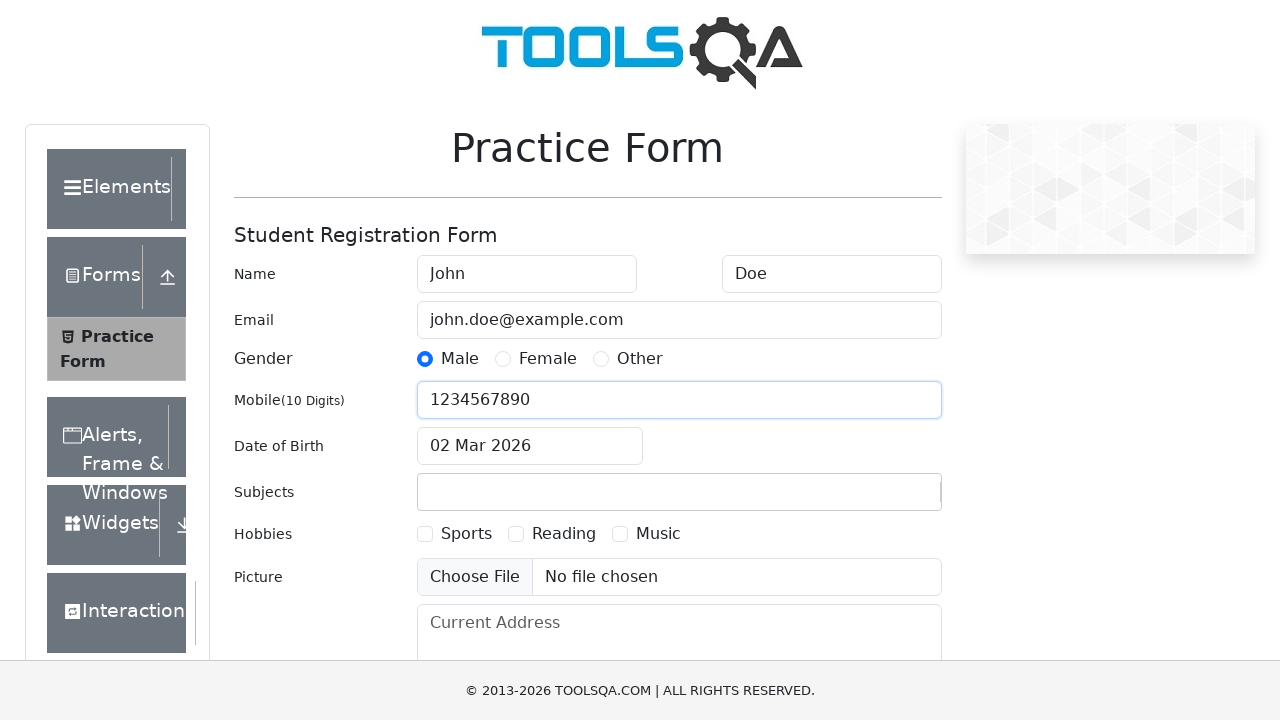

Clicked date of birth input field at (530, 446) on #dateOfBirthInput
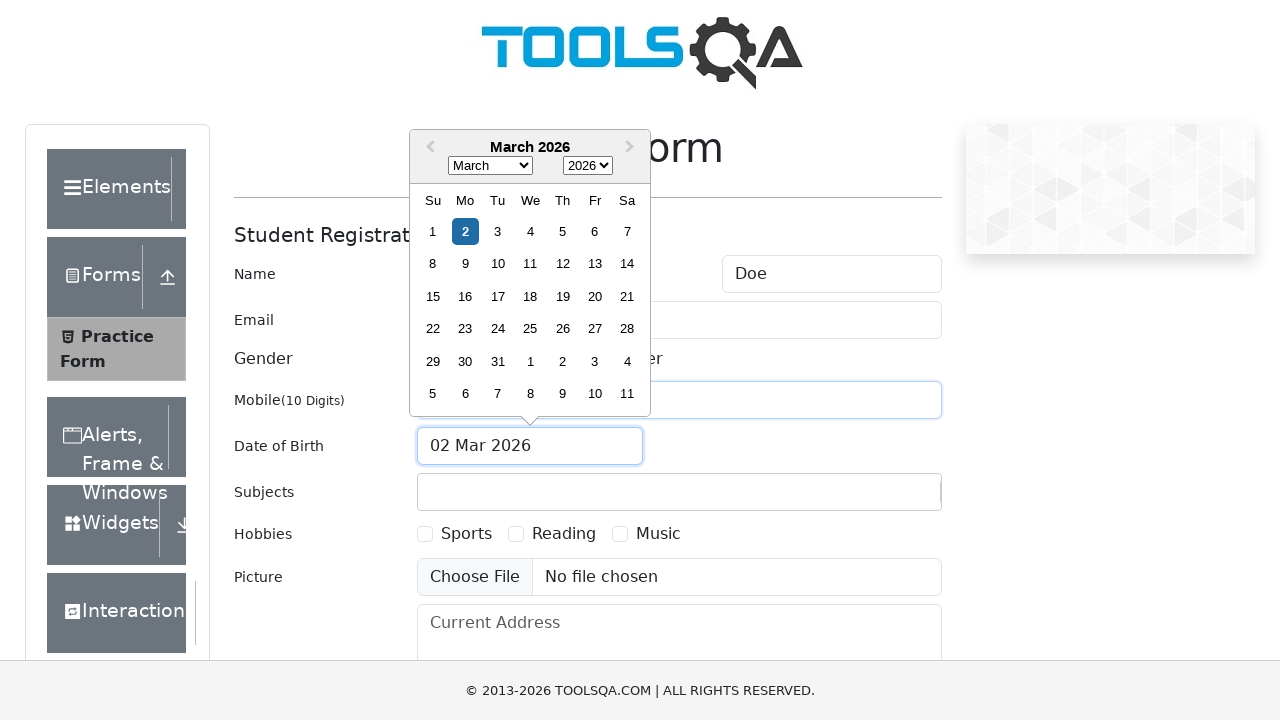

Waited 500ms for date picker to load
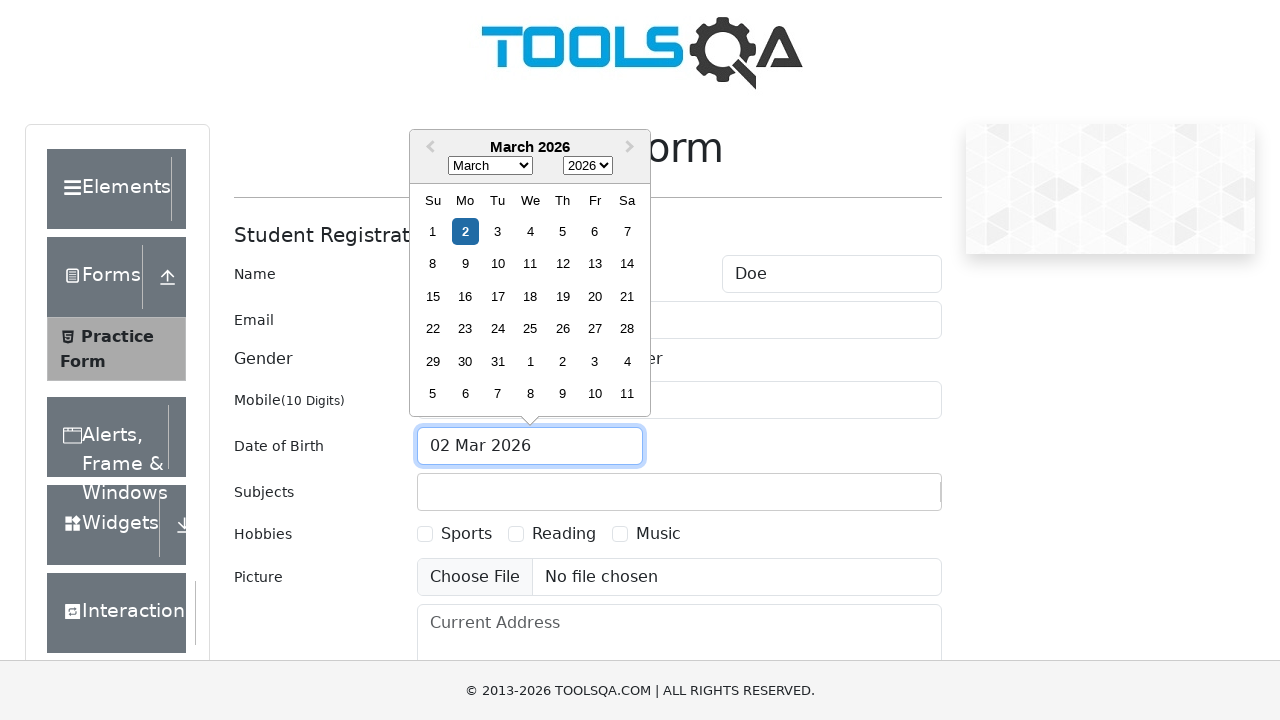

Selected all text in date of birth field on #dateOfBirthInput
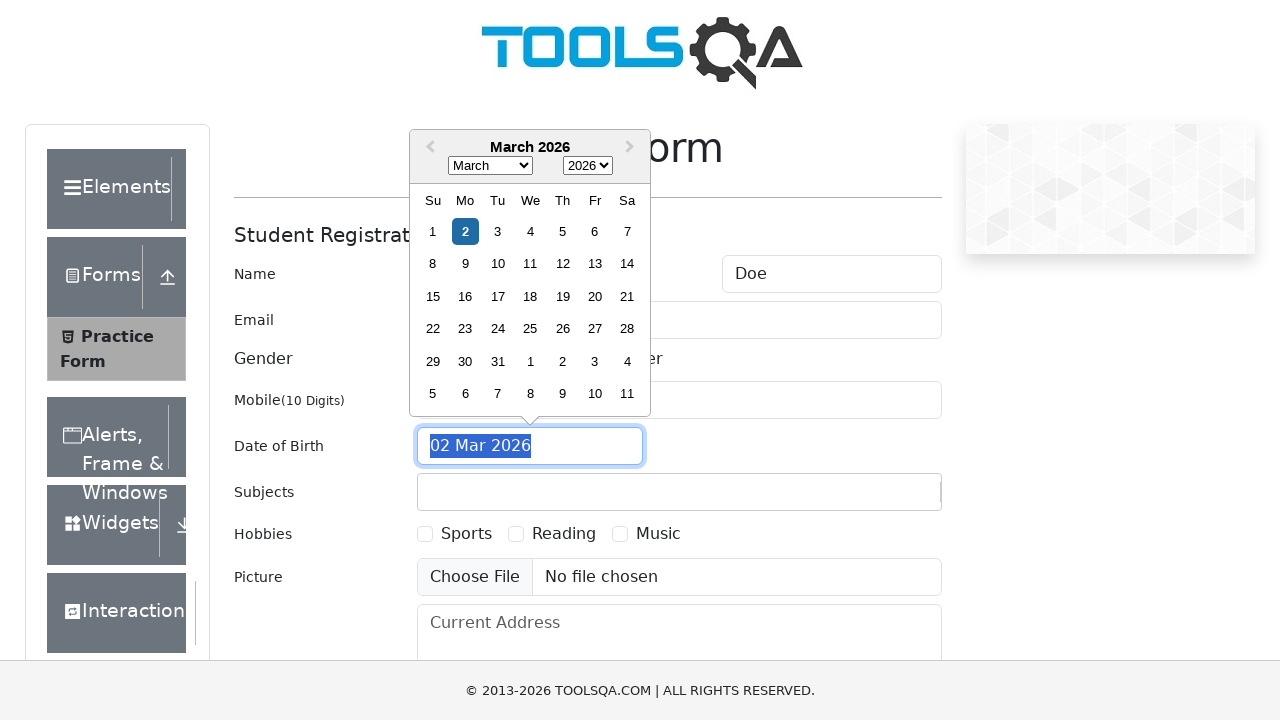

Typed date of birth '01 Jan 1999' on #dateOfBirthInput
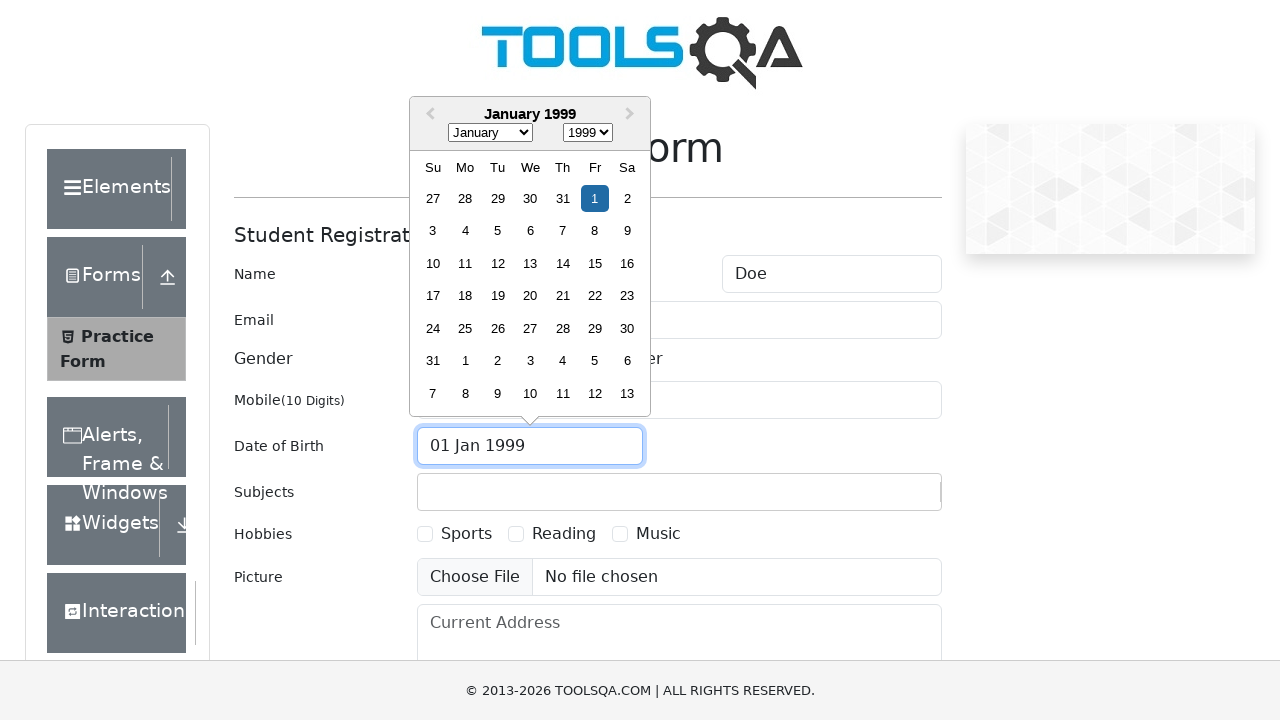

Pressed Enter to confirm date of birth on #dateOfBirthInput
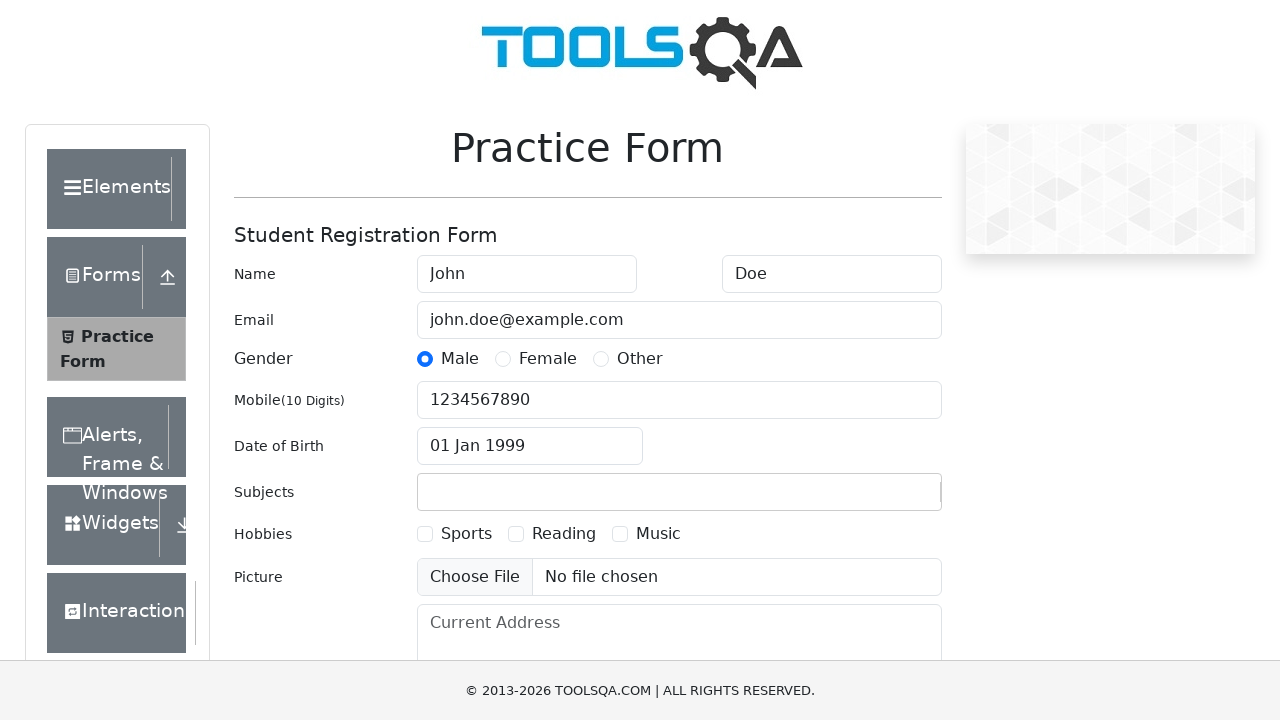

Selected 'Sports' hobby checkbox at (466, 534) on label:text('Sports')
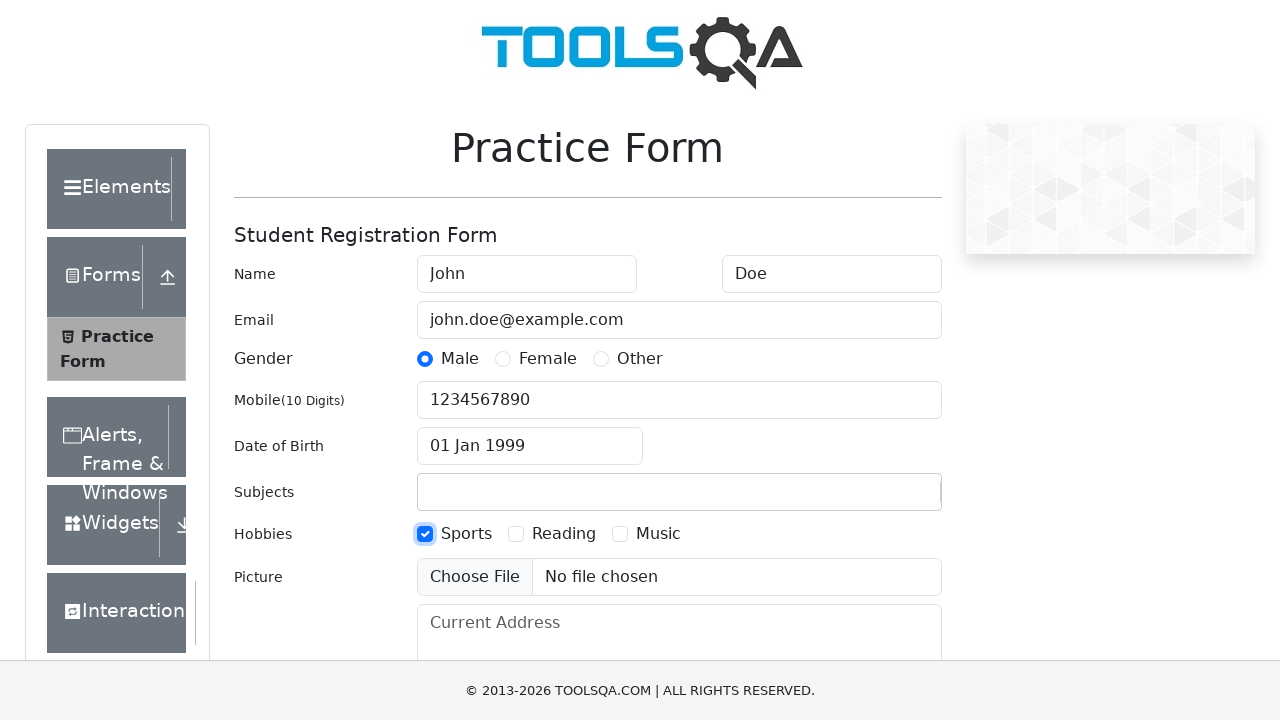

Scrolled down 300px to view state/city dropdowns
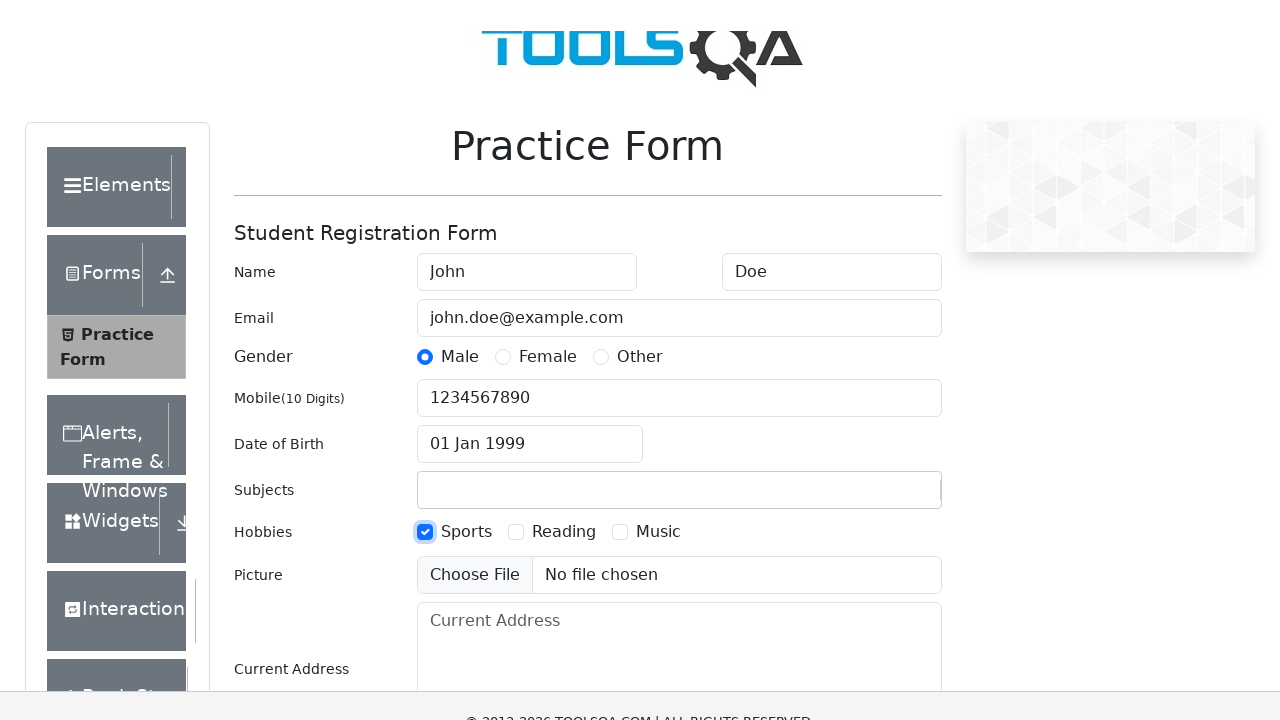

Filled state dropdown field with 'NCR' on #react-select-3-input
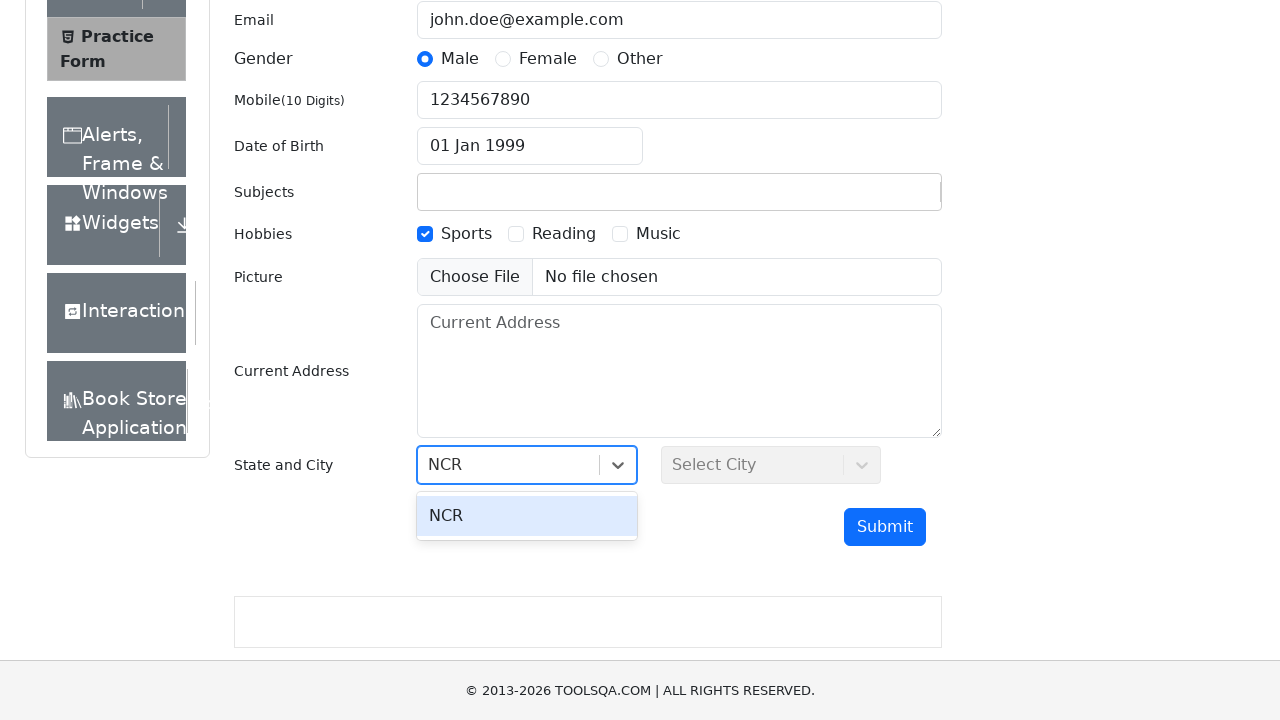

Pressed Enter to select 'NCR' state on #react-select-3-input
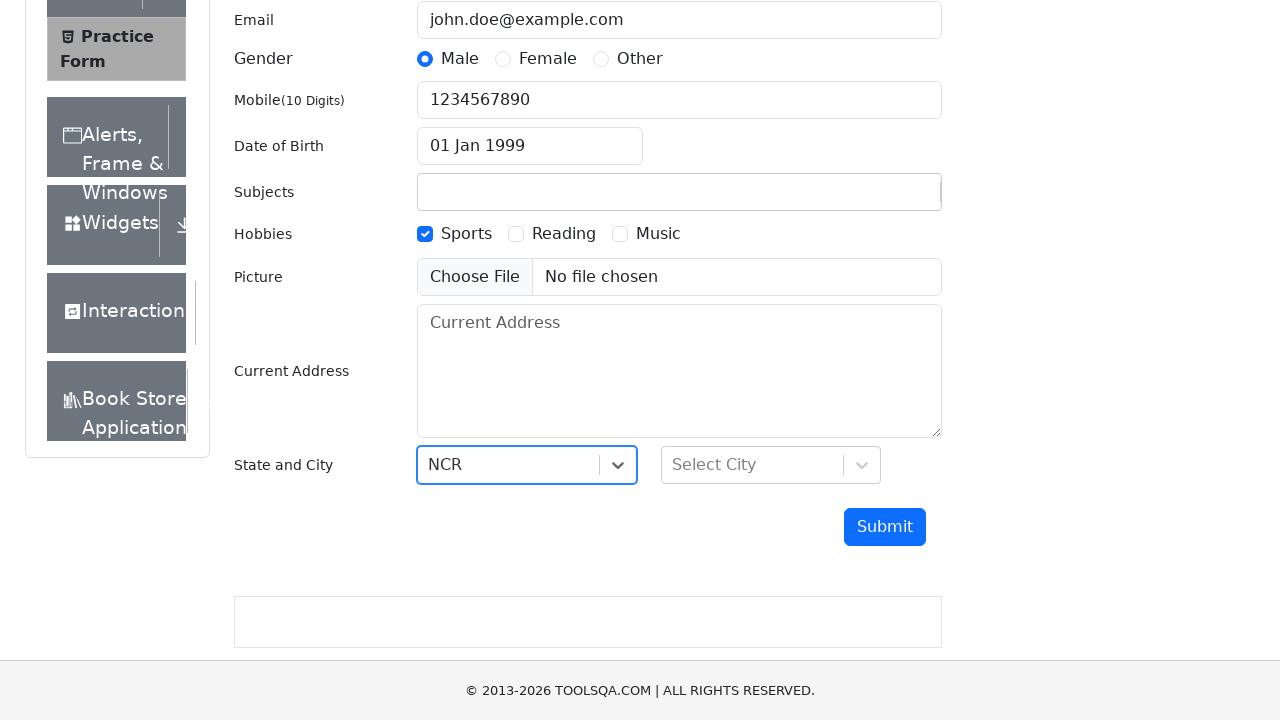

Filled city dropdown field with 'Delhi' on #react-select-4-input
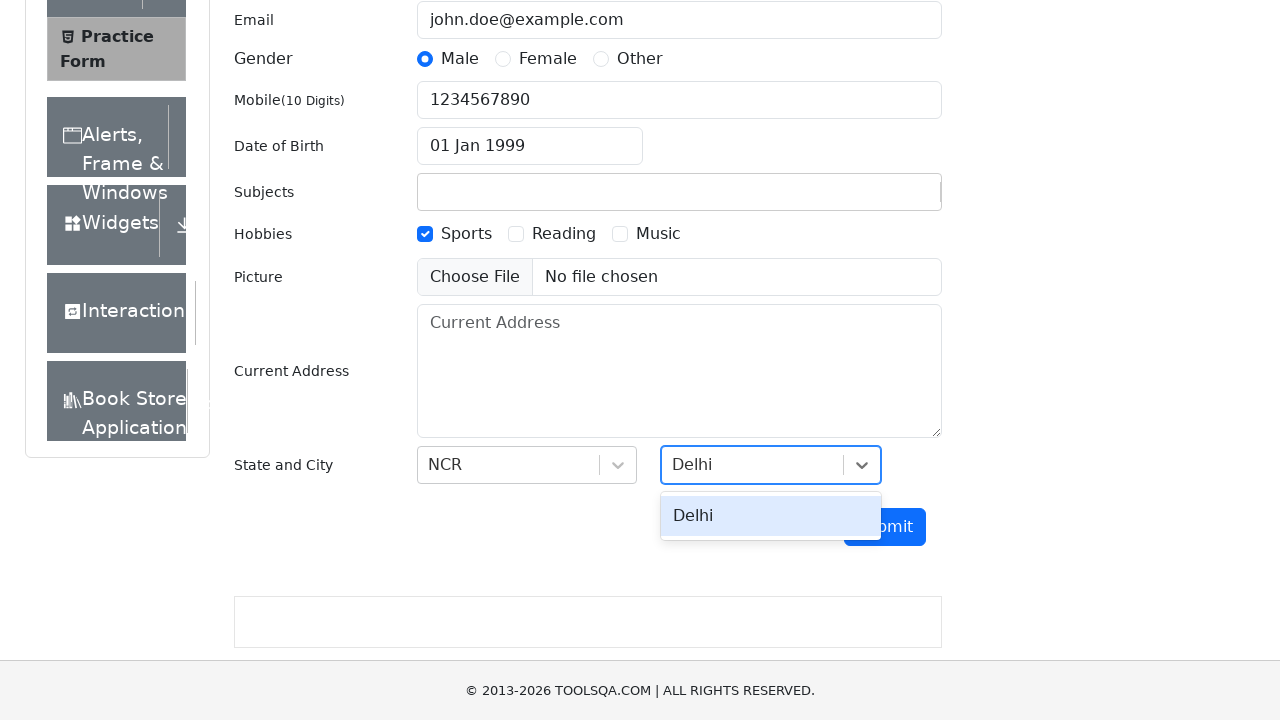

Pressed Enter to select 'Delhi' city on #react-select-4-input
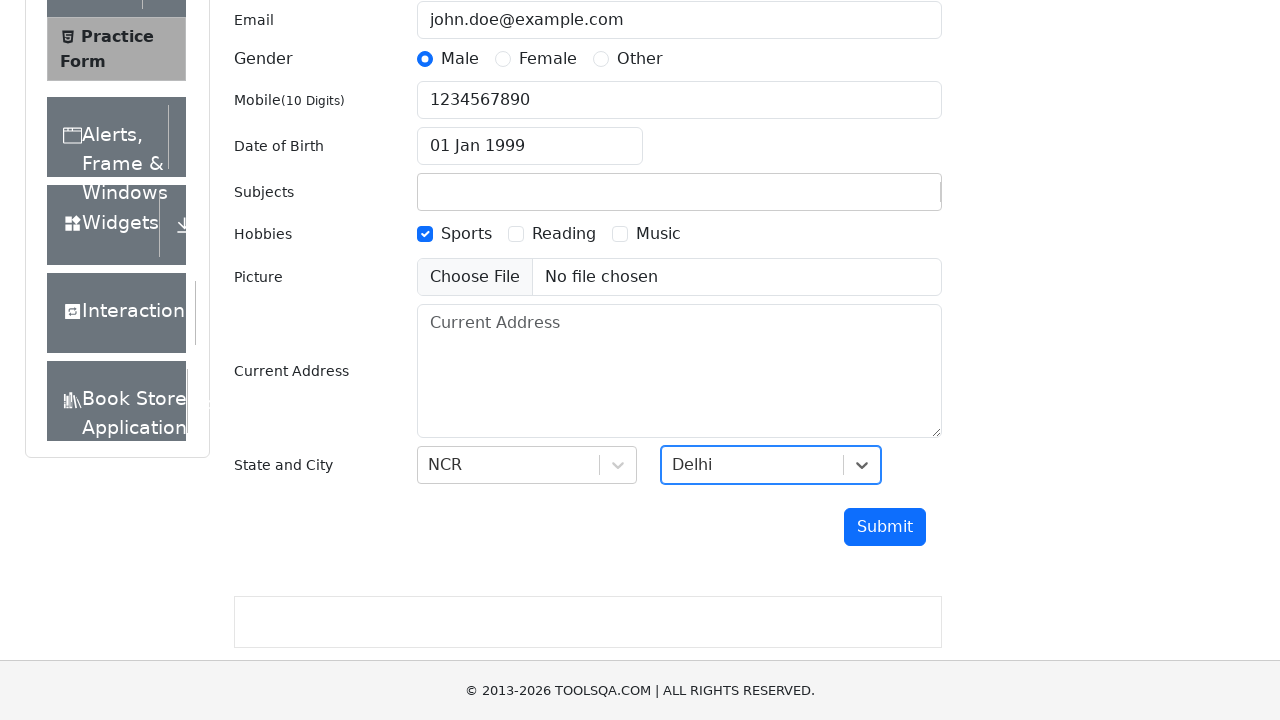

Clicked submit button to submit the form at (885, 527) on #submit
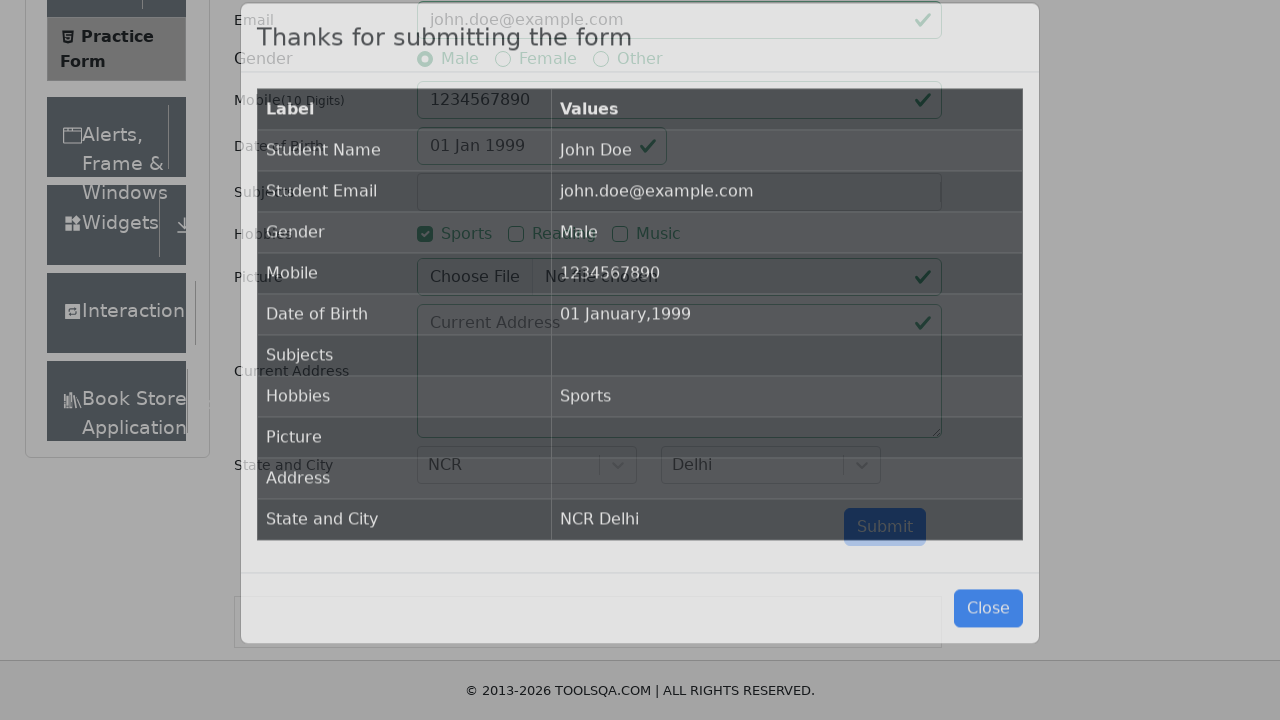

Waited 2000ms for form submission to complete
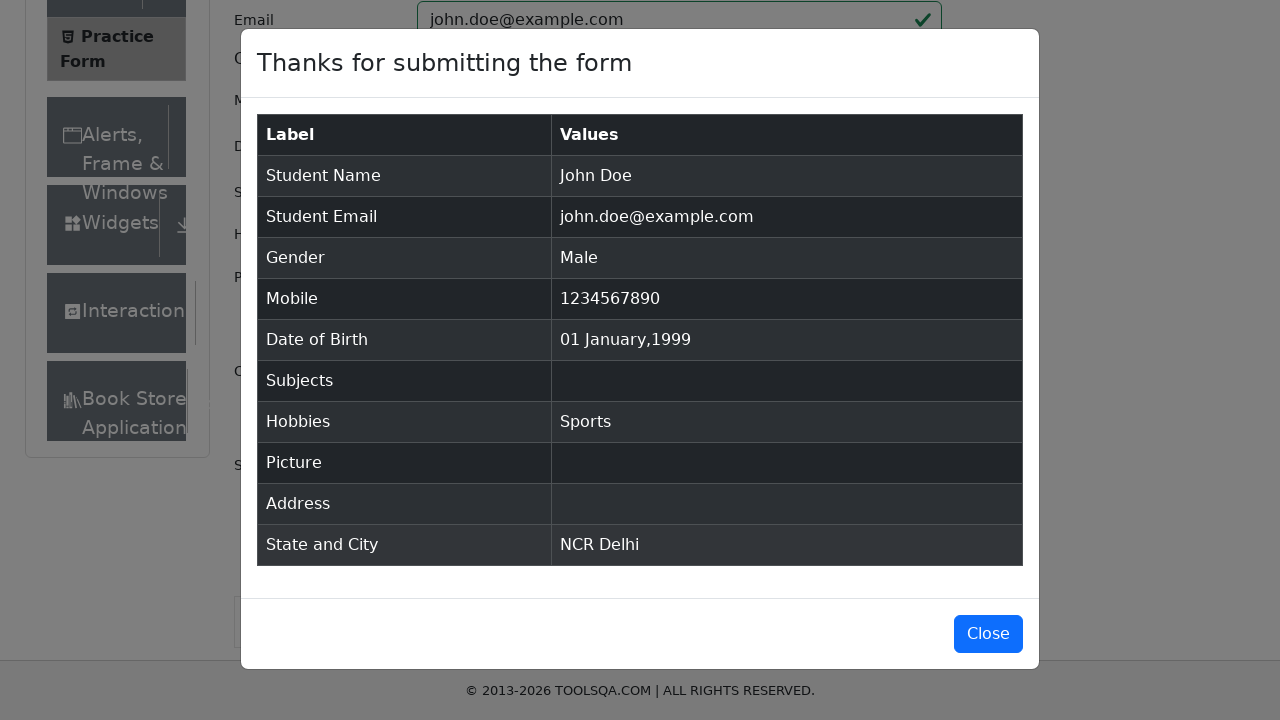

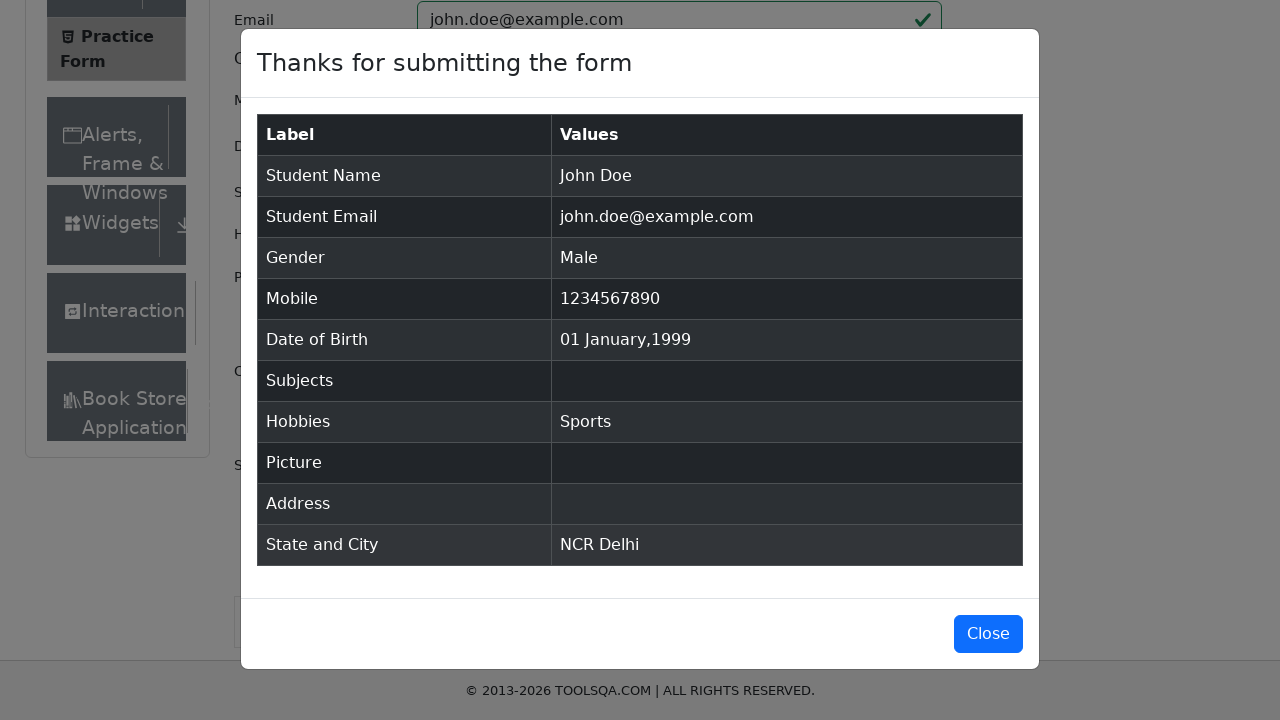